Checks if the OrangeHRM logo is displayed on the login page

Starting URL: https://opensource-demo.orangehrmlive.com/web/index.php/auth/login

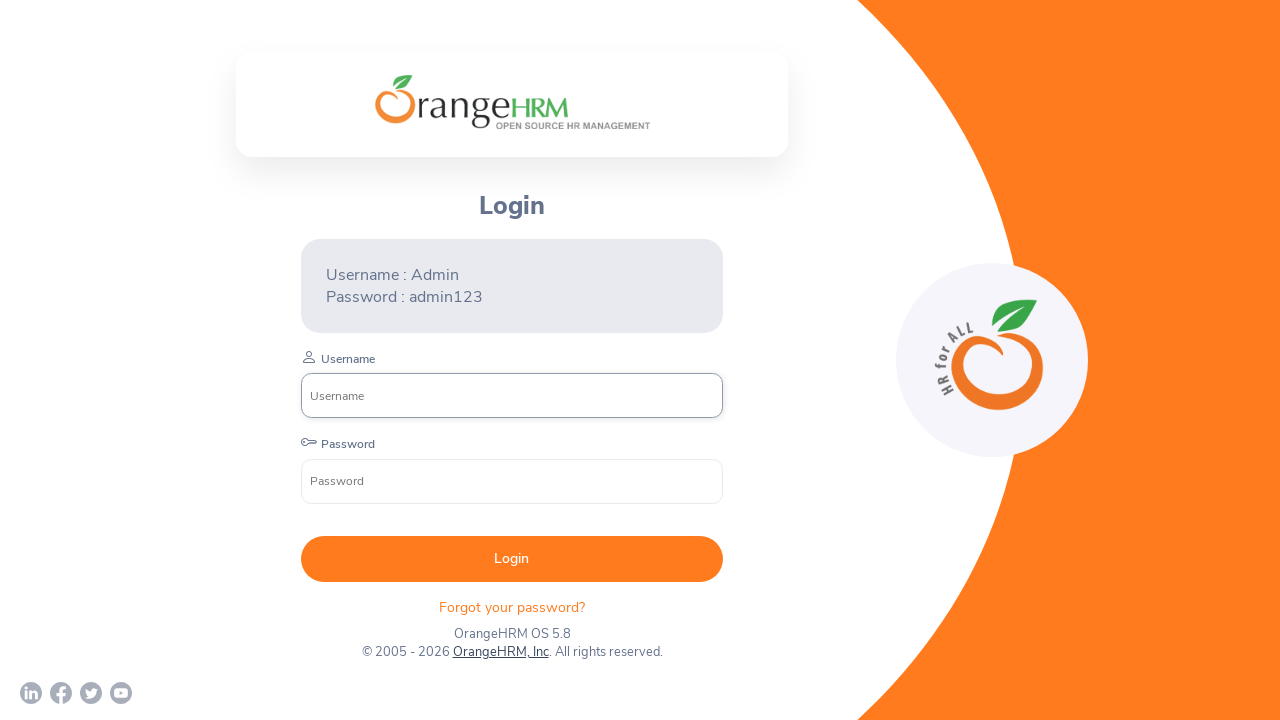

Checked if OrangeHRM logo is visible on the login page
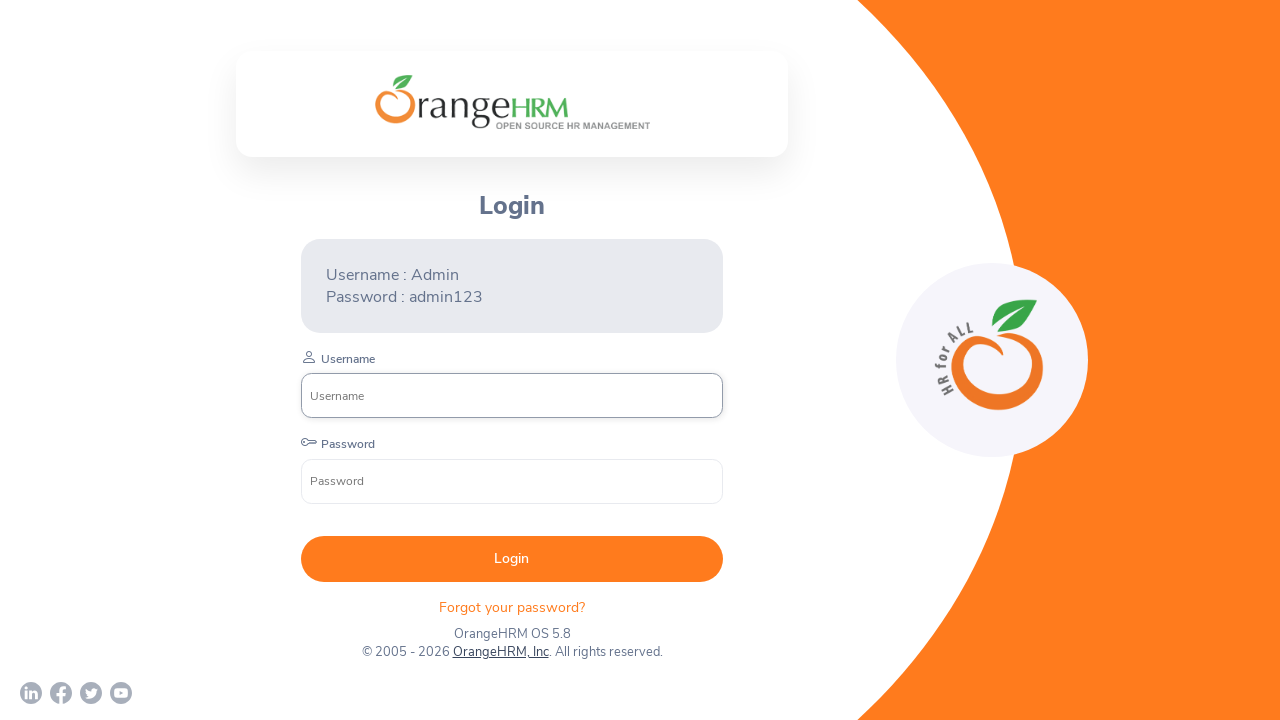

Printed logo visibility result
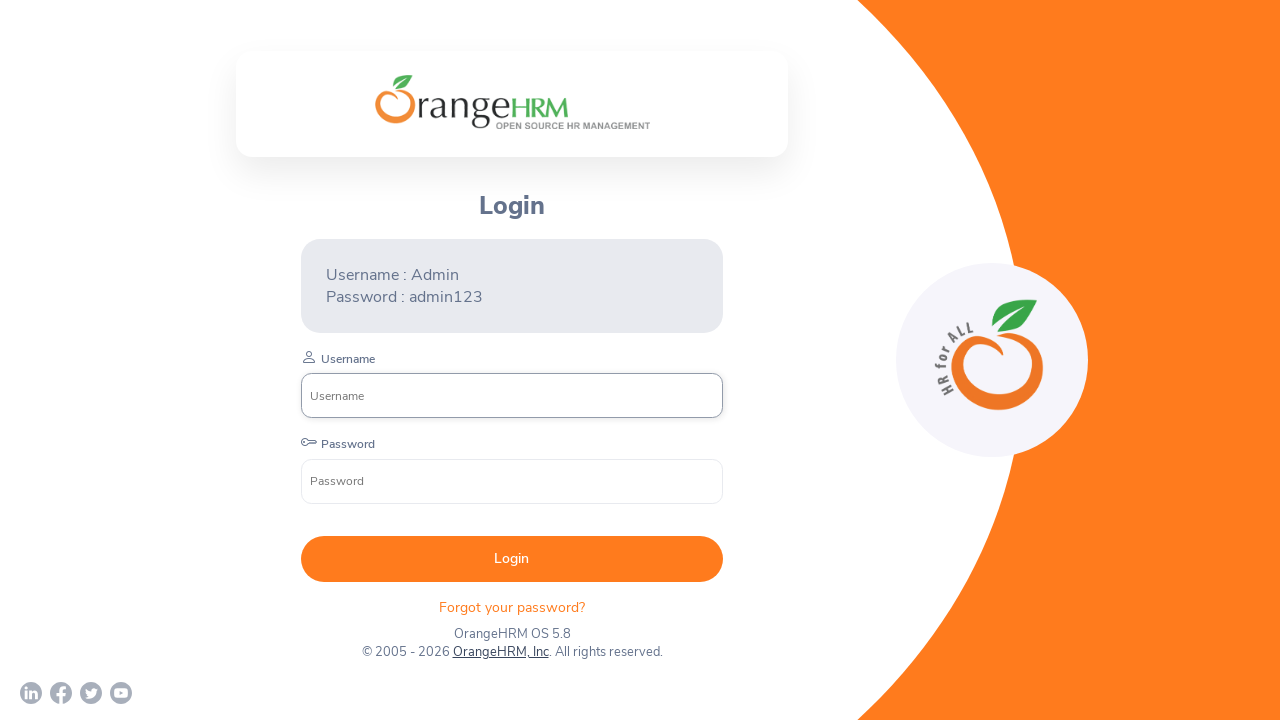

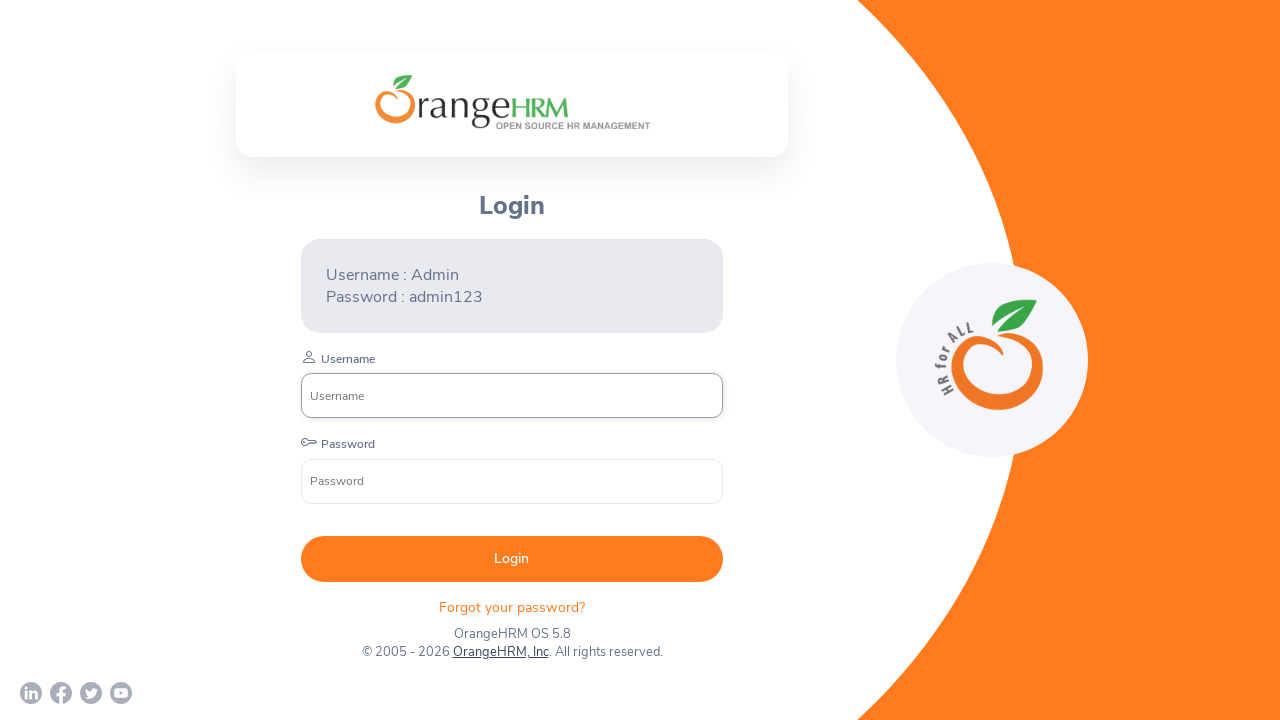